Tests navigation between home and buttons pages, clicking buttons to navigate forward and back

Starting URL: https://internproject2020.web.app/home

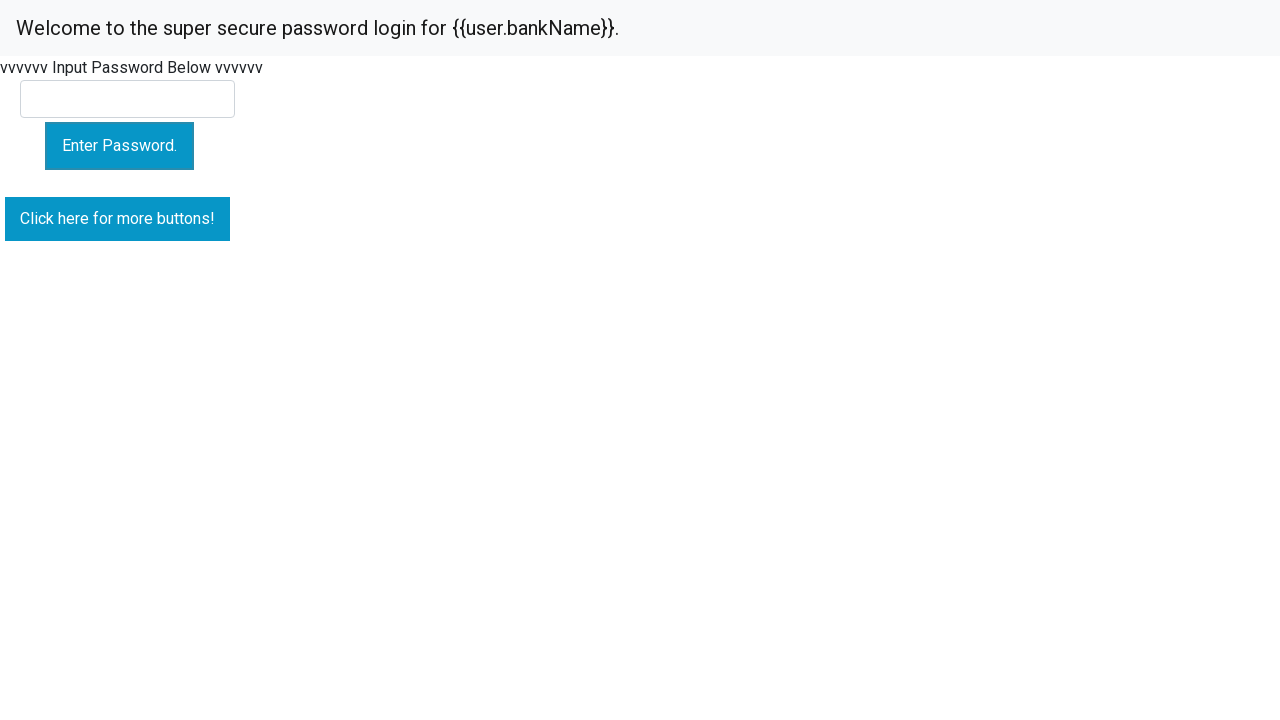

Clicked the second button on home page to navigate to buttons page at (118, 219) on .button >> nth=1
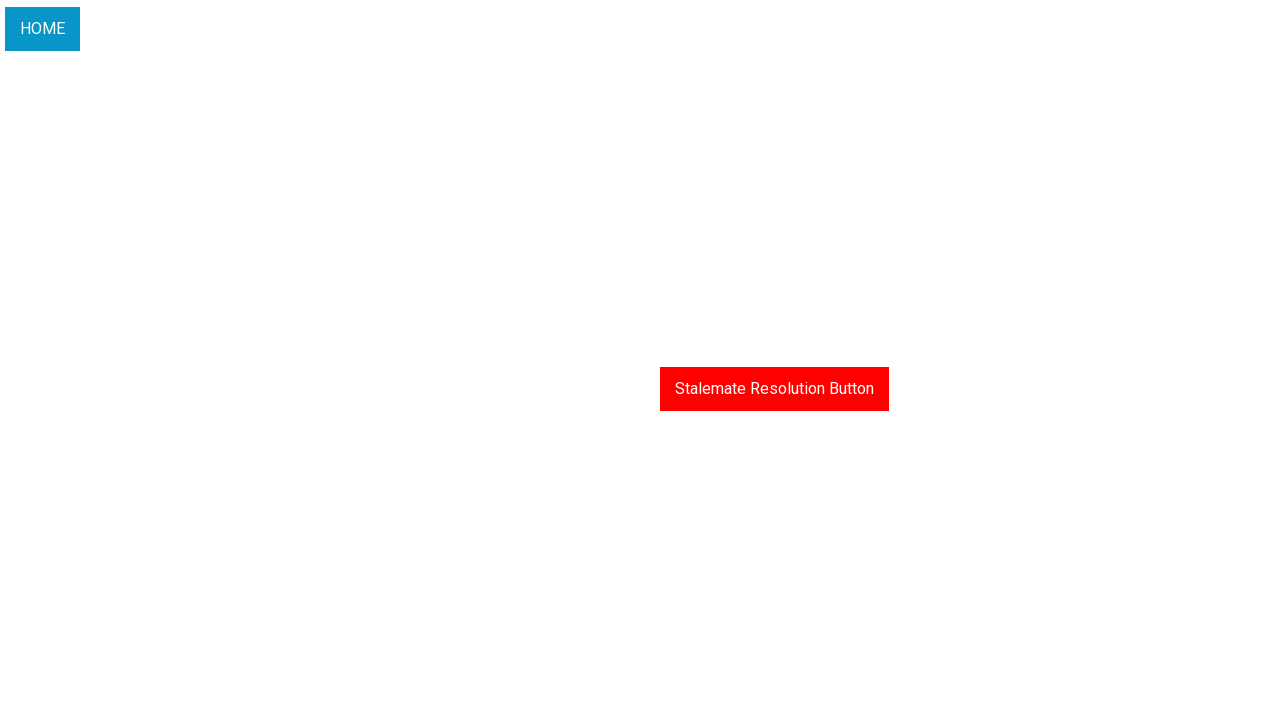

Buttons page loaded and URL verified
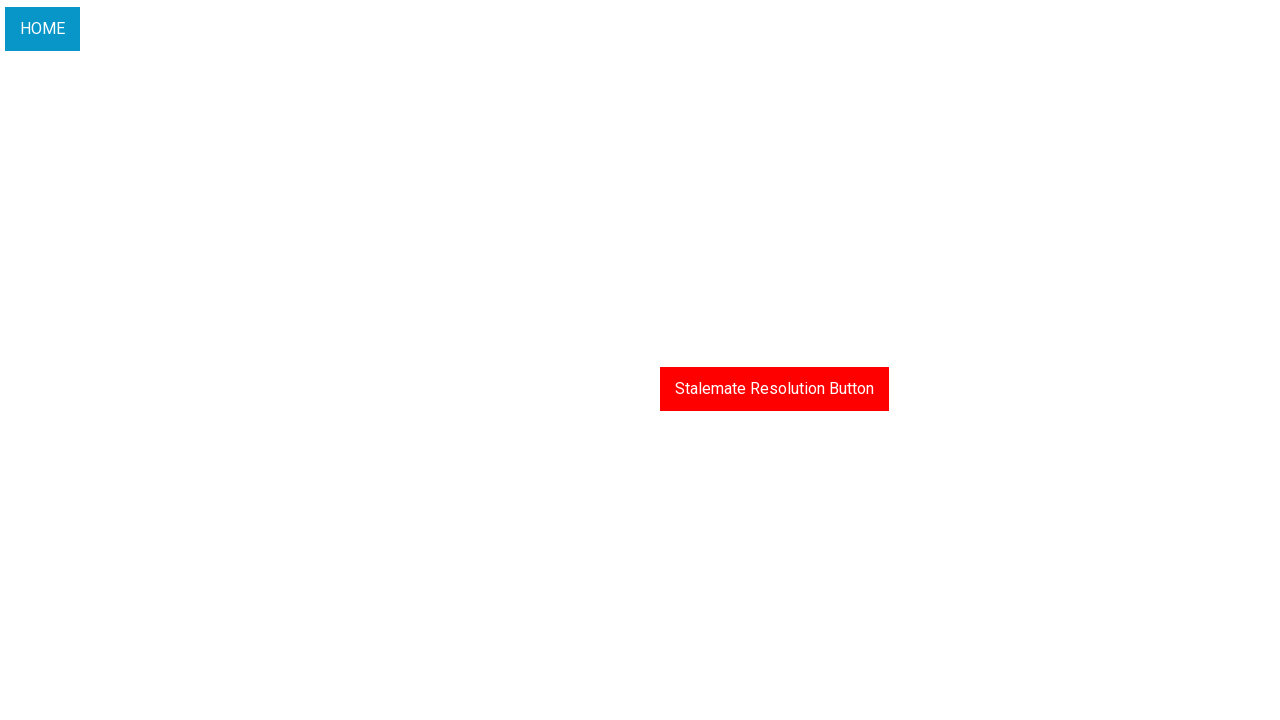

Clicked button on buttons page to navigate back to home at (42, 29) on .button
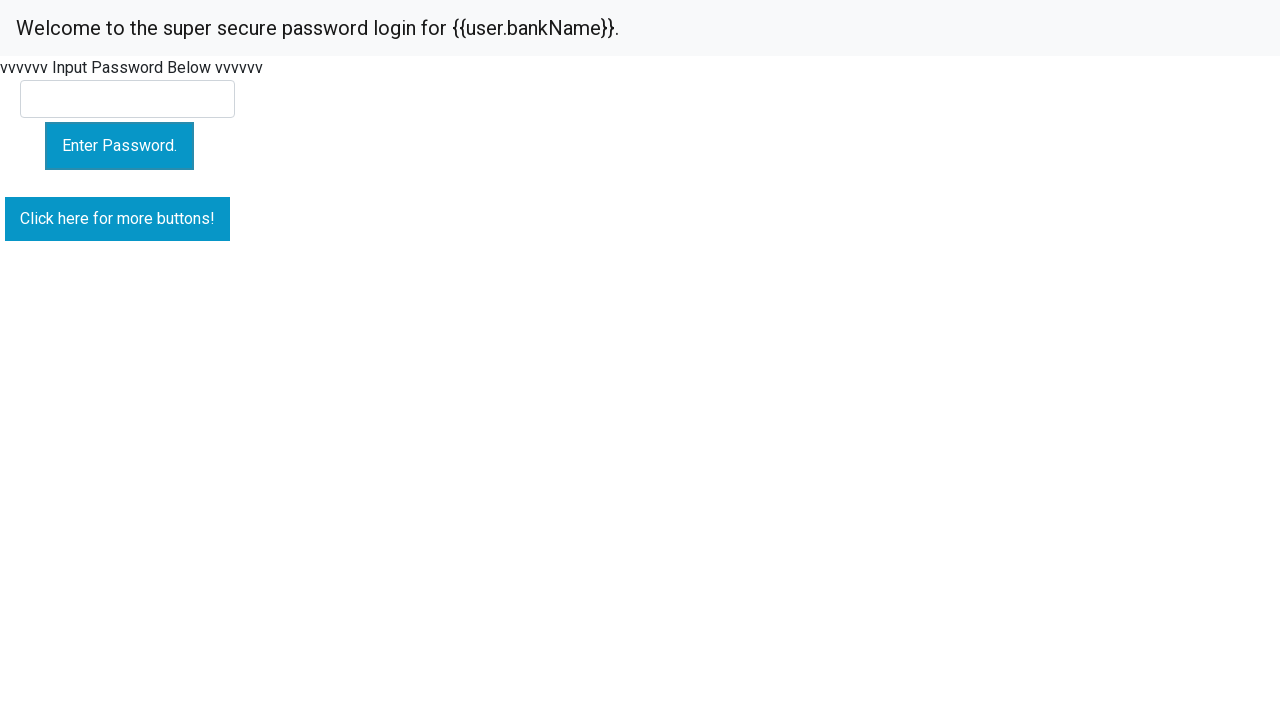

Home page loaded and URL verified
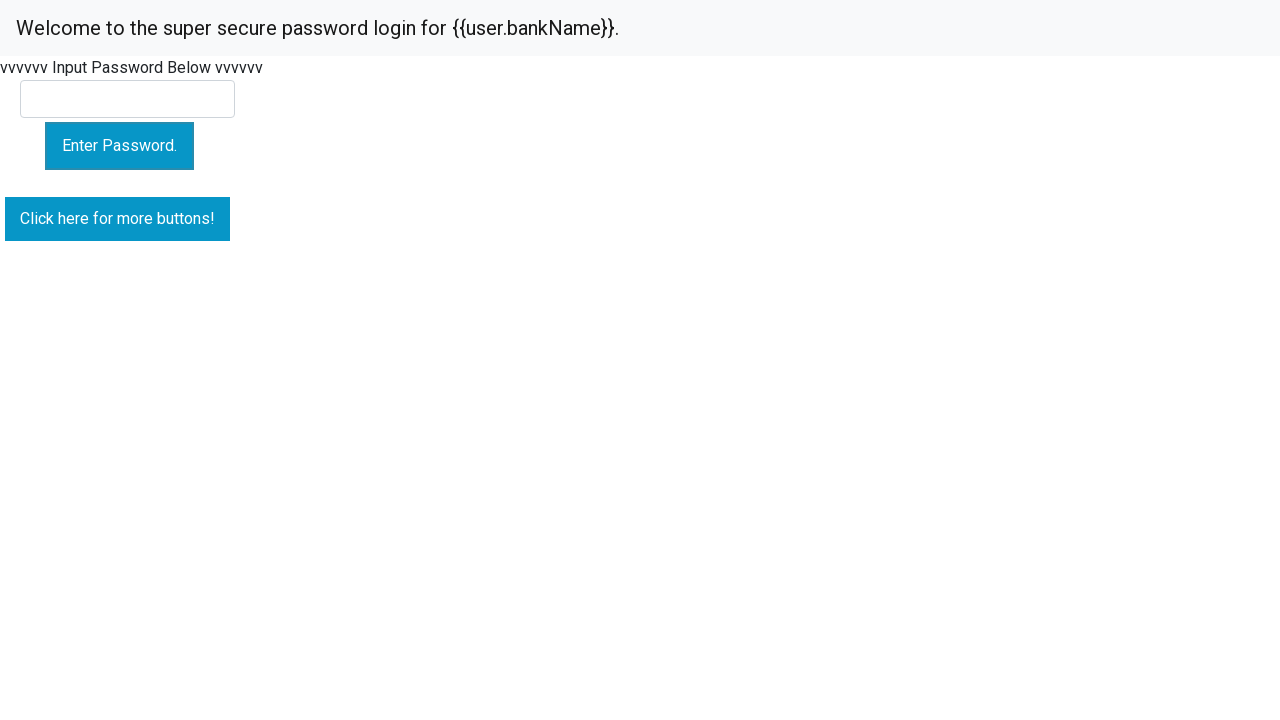

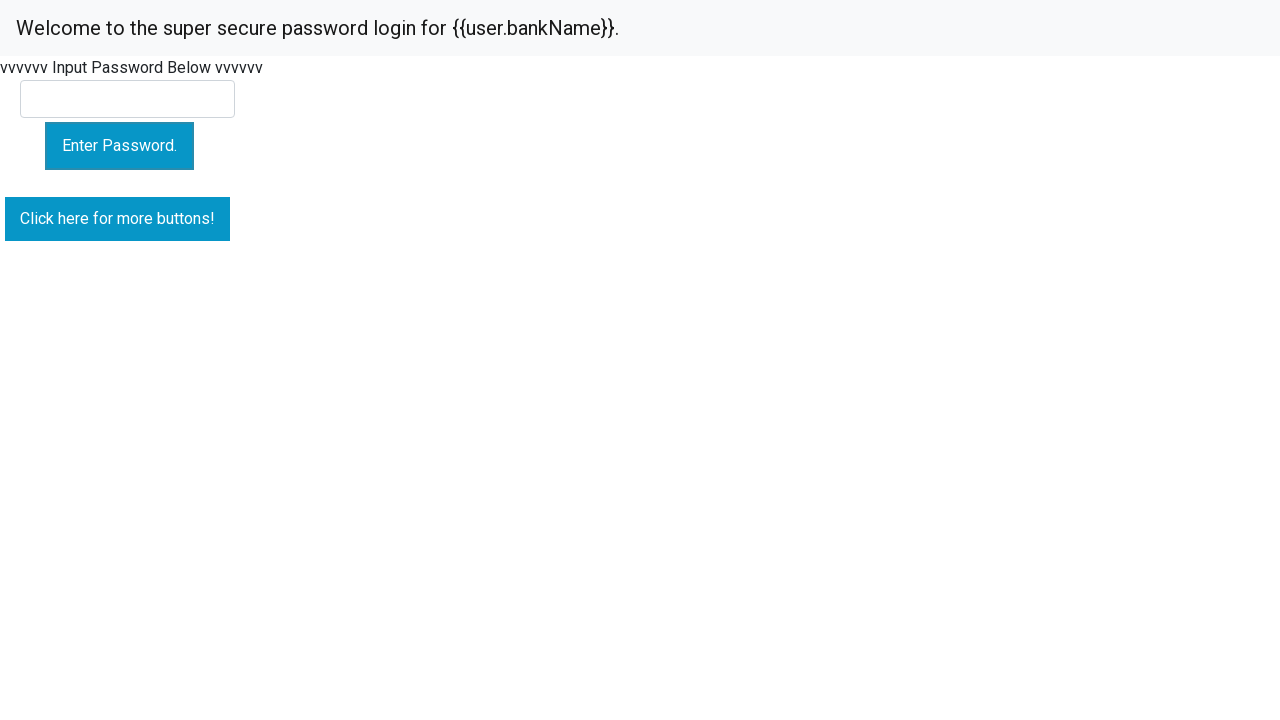